Tests dropdown menu functionality by selecting options using different methods: by visible text, by index, and by value

Starting URL: https://www.globalsqa.com/demo-site/select-dropdown-menu/

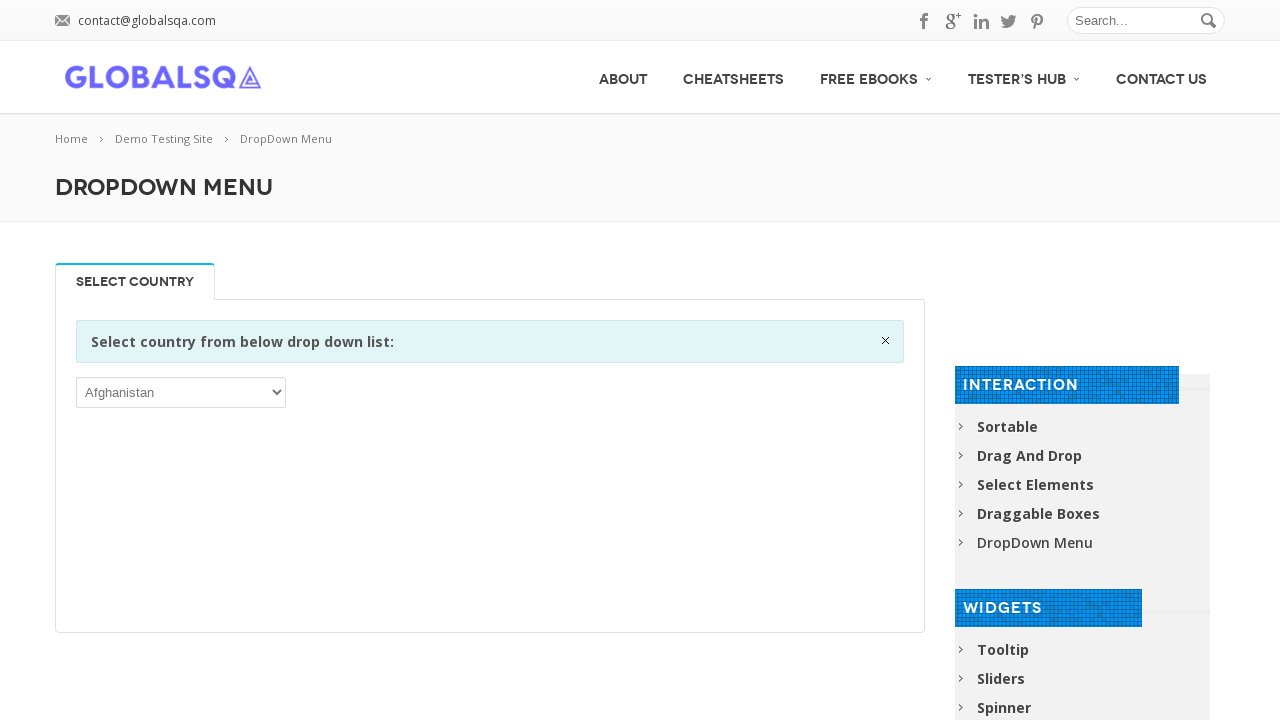

Waited for dropdown selector to be available
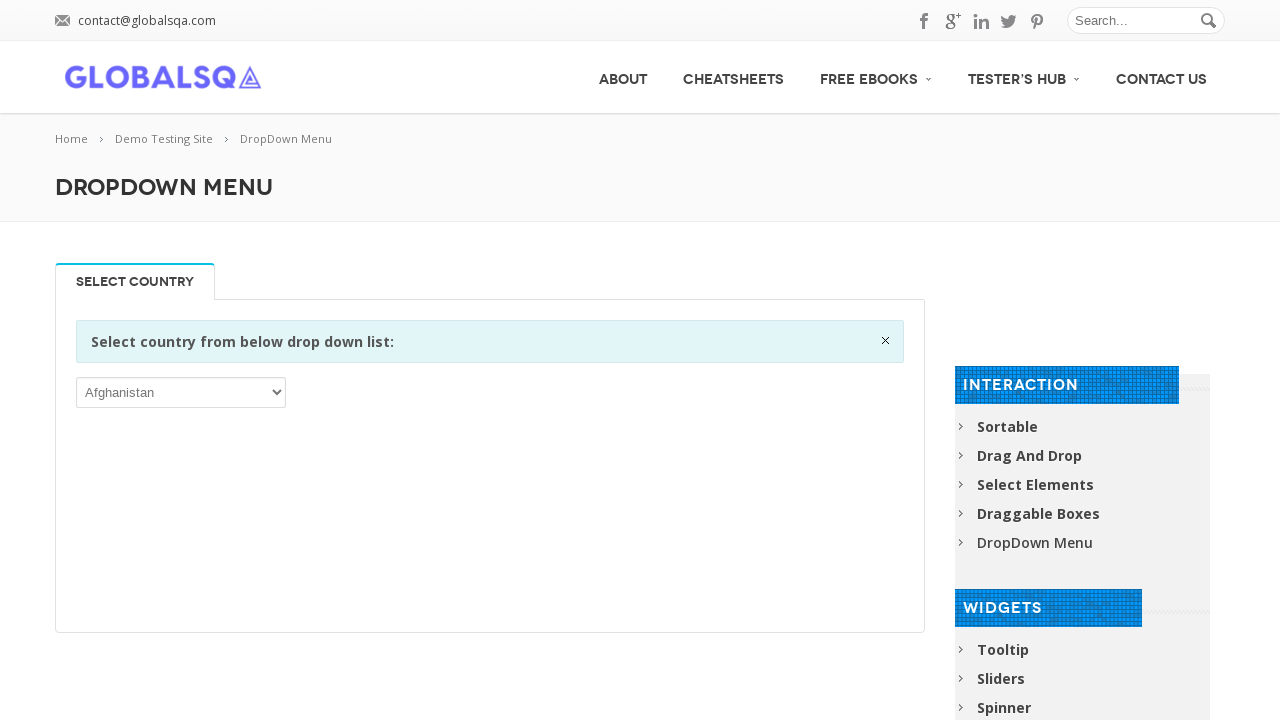

Selected 'Aruba' from dropdown by visible text on select
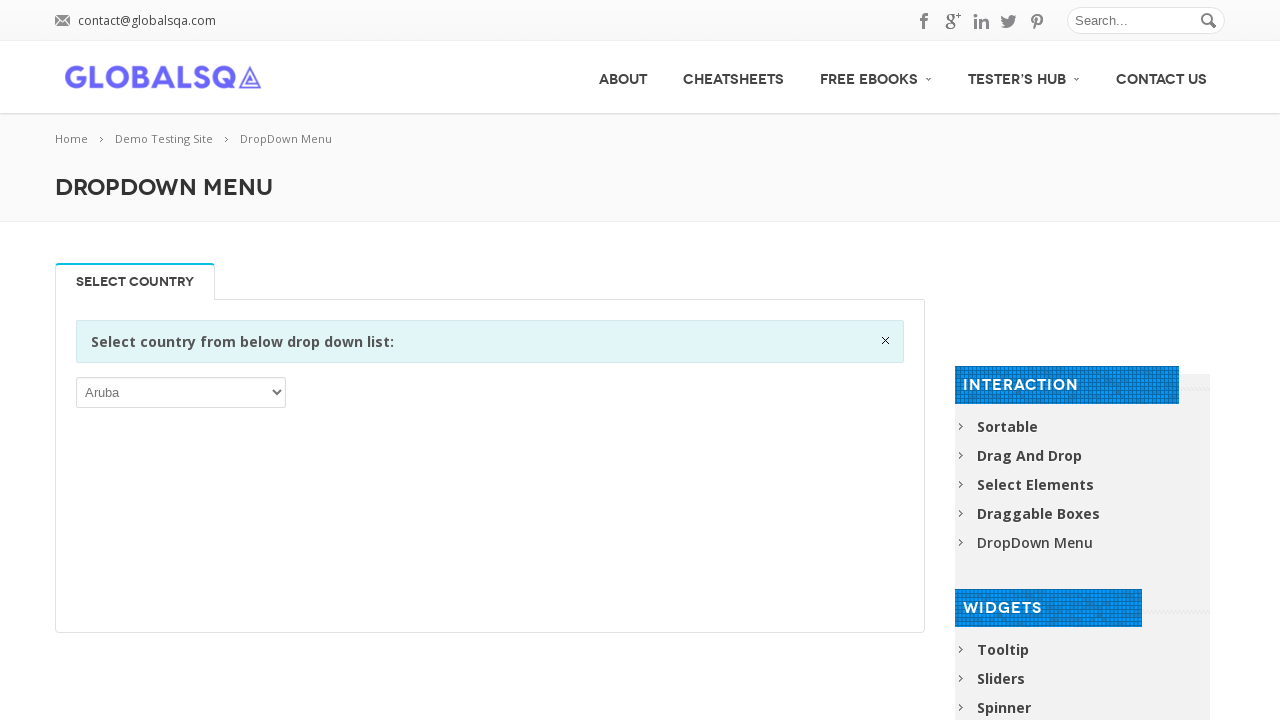

Selected option at index 14 from dropdown on select
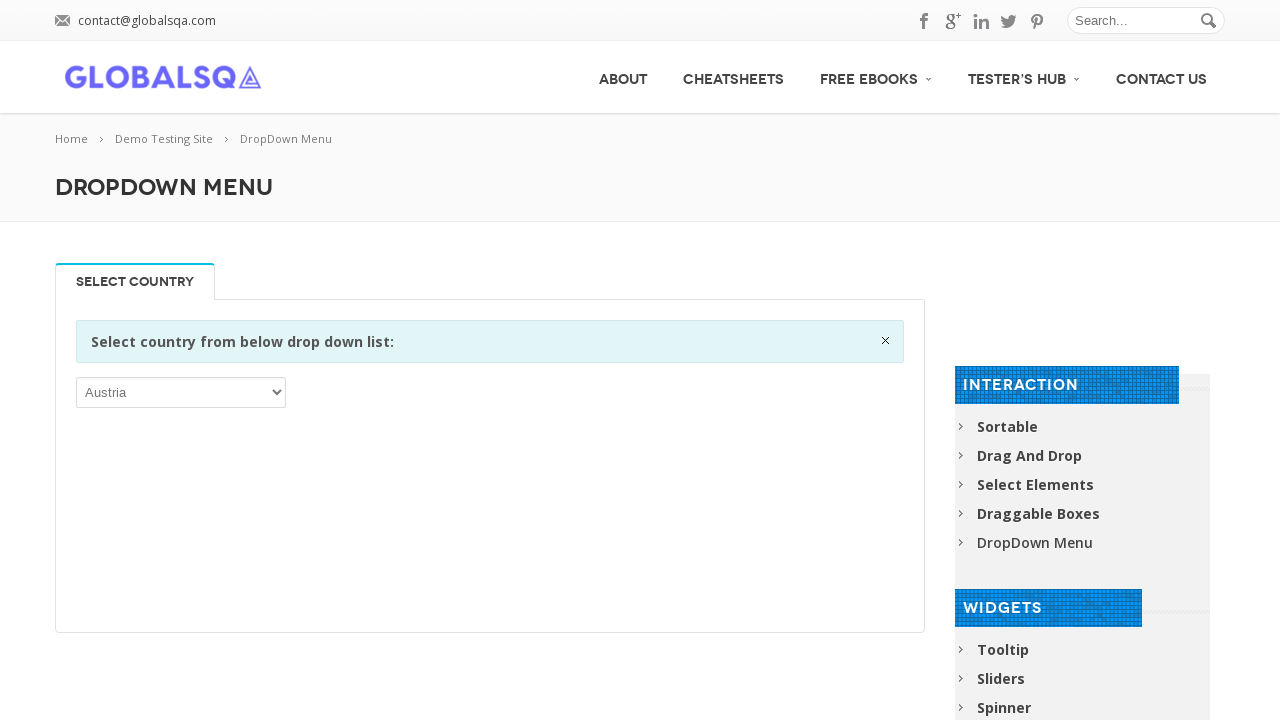

Selected option with value 'ASM' from dropdown on select
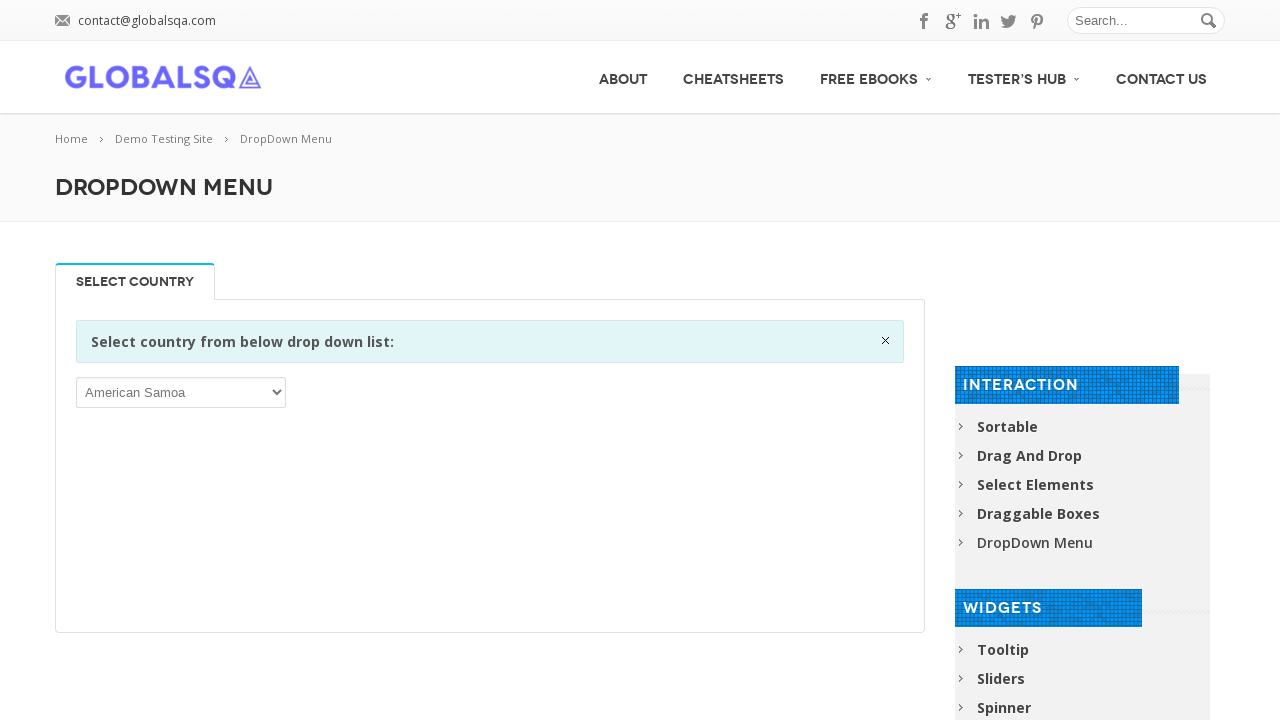

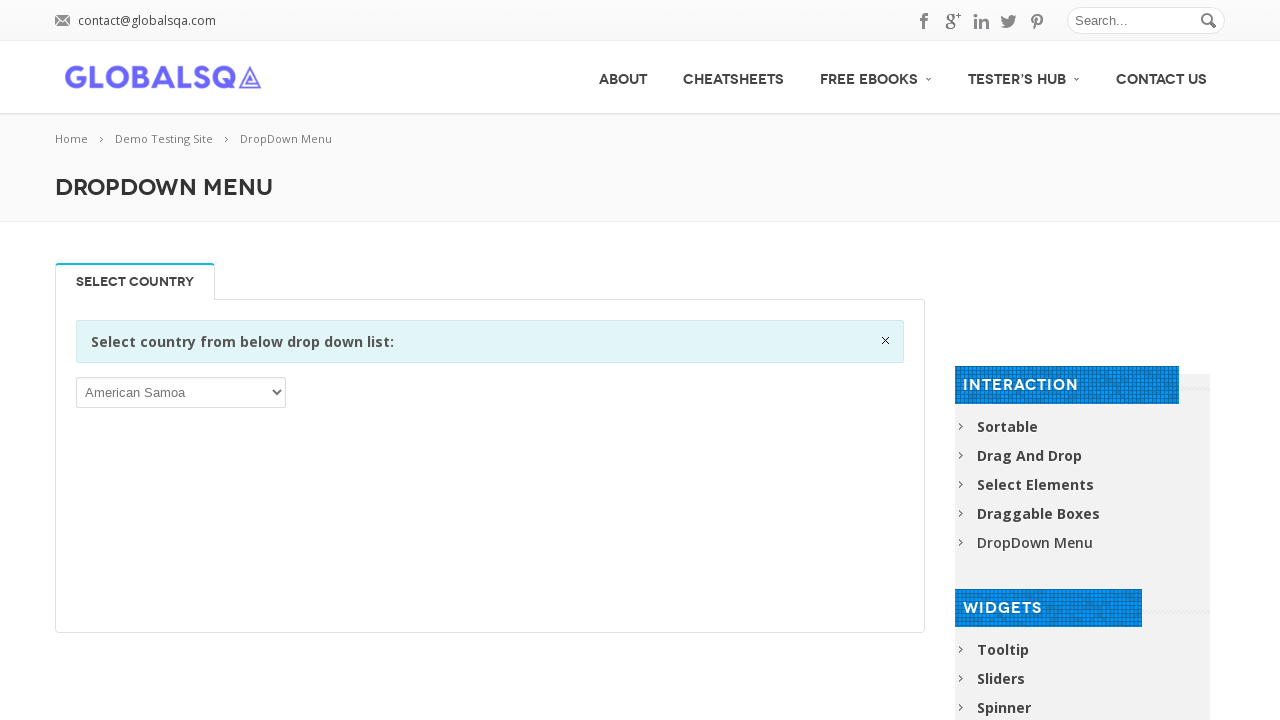